Tests BMI calculator by selecting gender, entering weight and height, then submitting the form to verify the result is displayed

Starting URL: https://practice.expandtesting.com/bmi

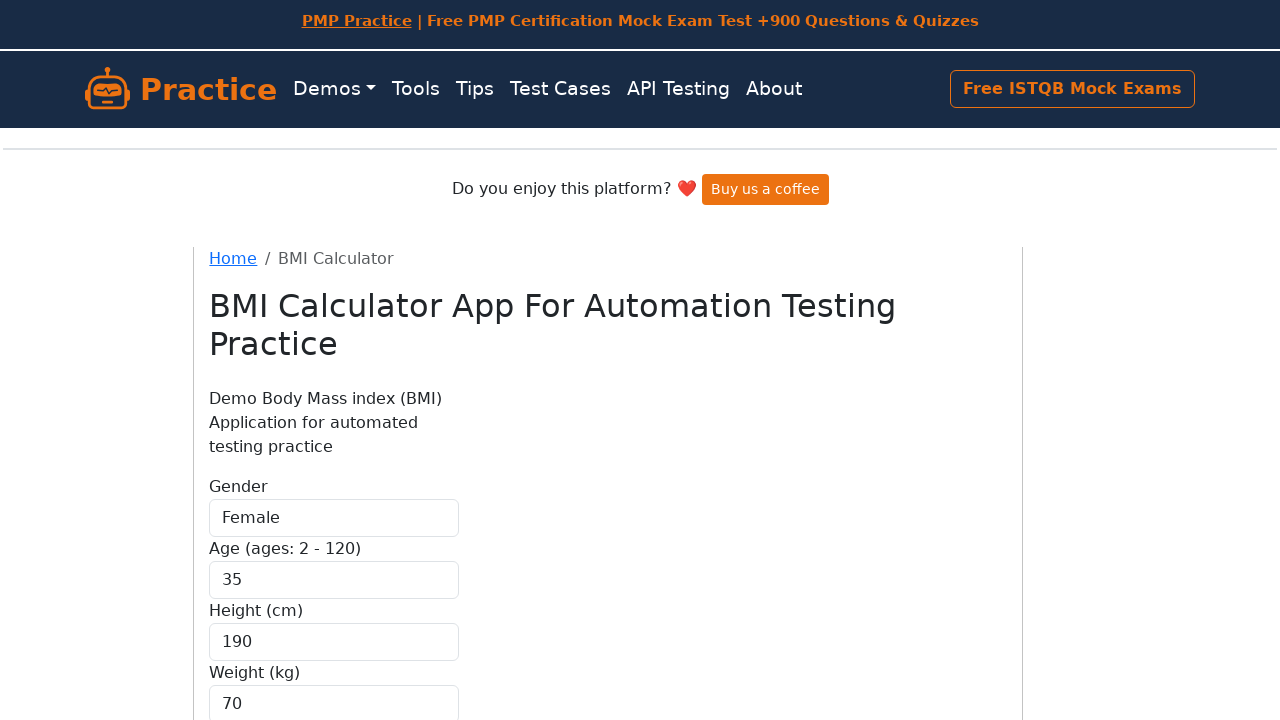

Selected 'Female' from gender dropdown on #gender
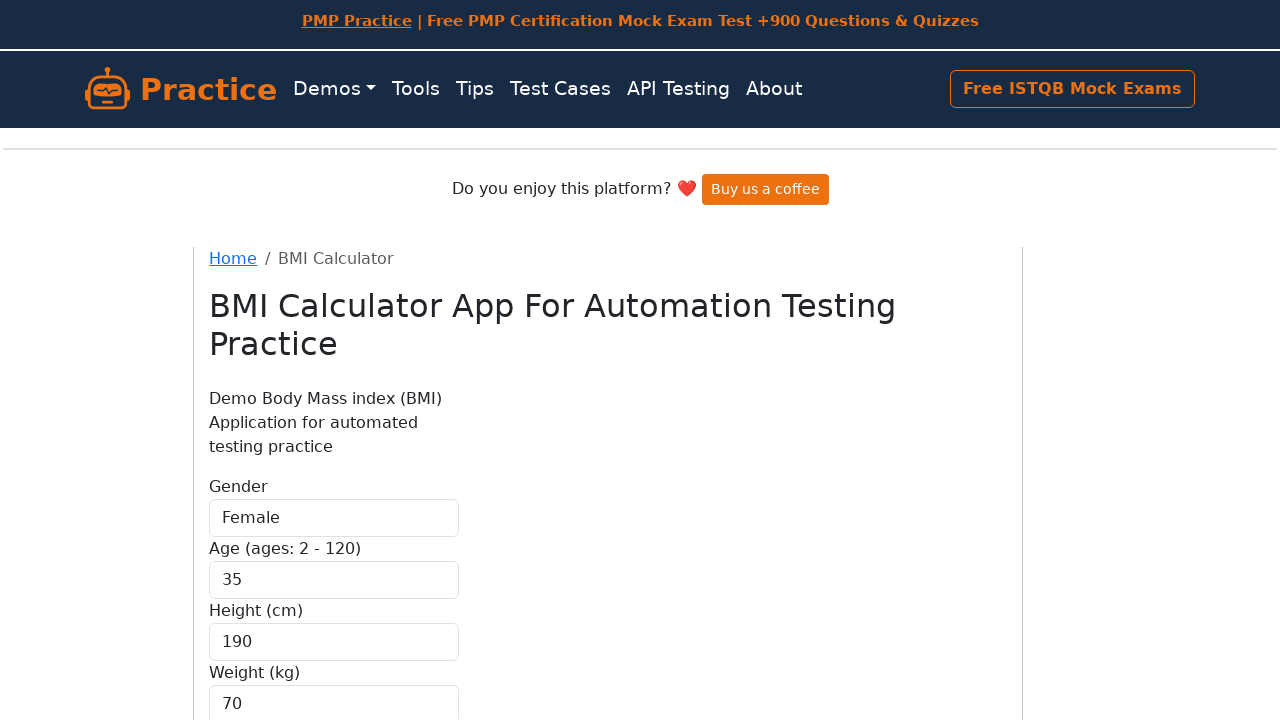

Entered weight value of 70 on #weight
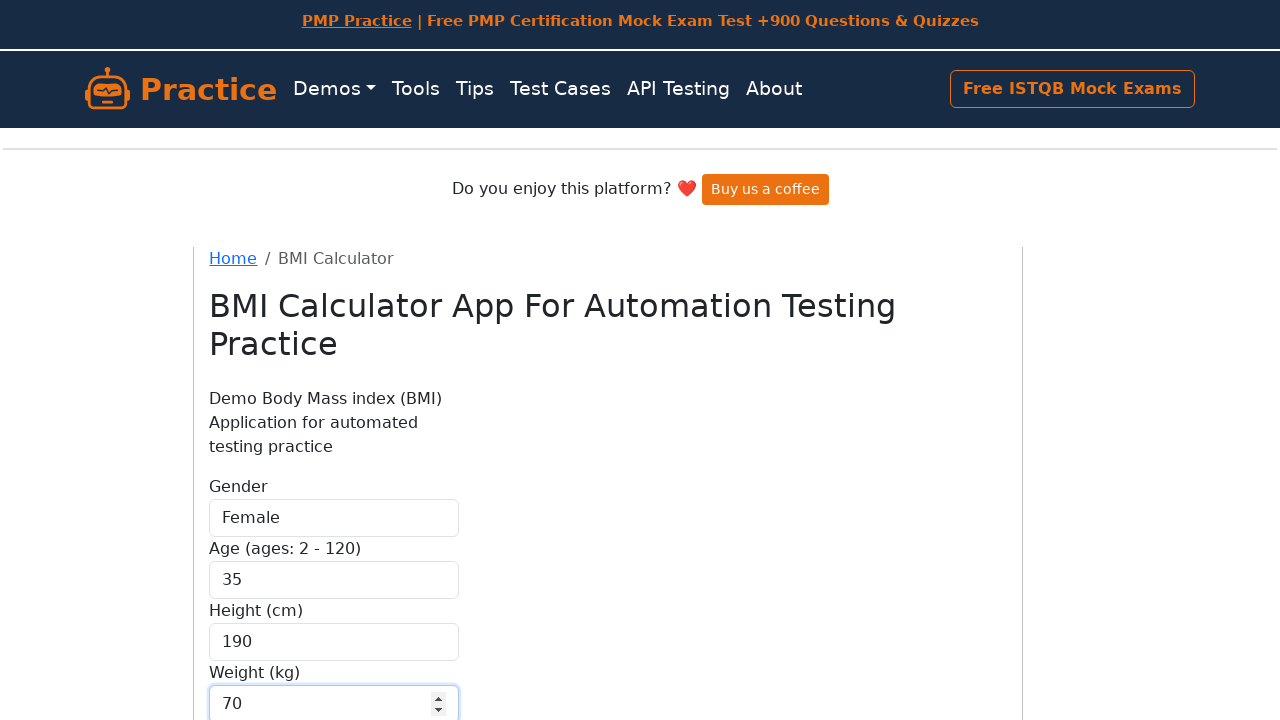

Entered height value of 175 on #height
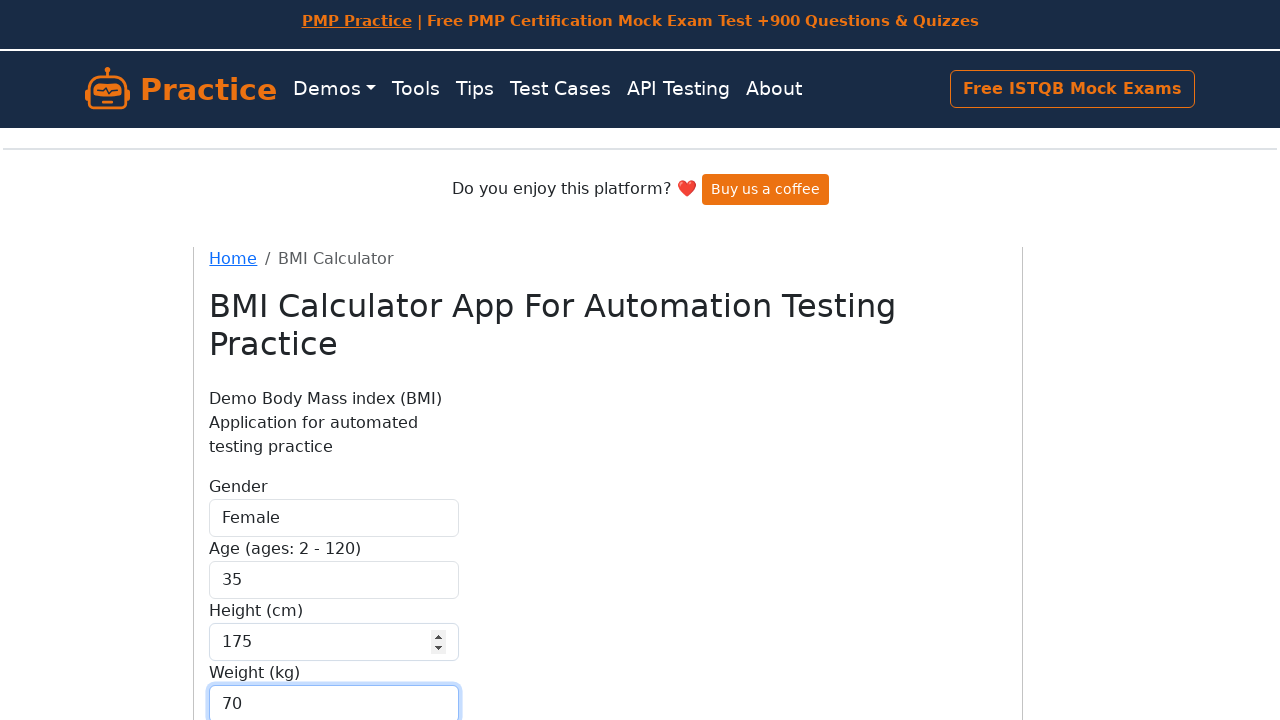

Clicked submit button to calculate BMI at (259, 581) on .btn-primary
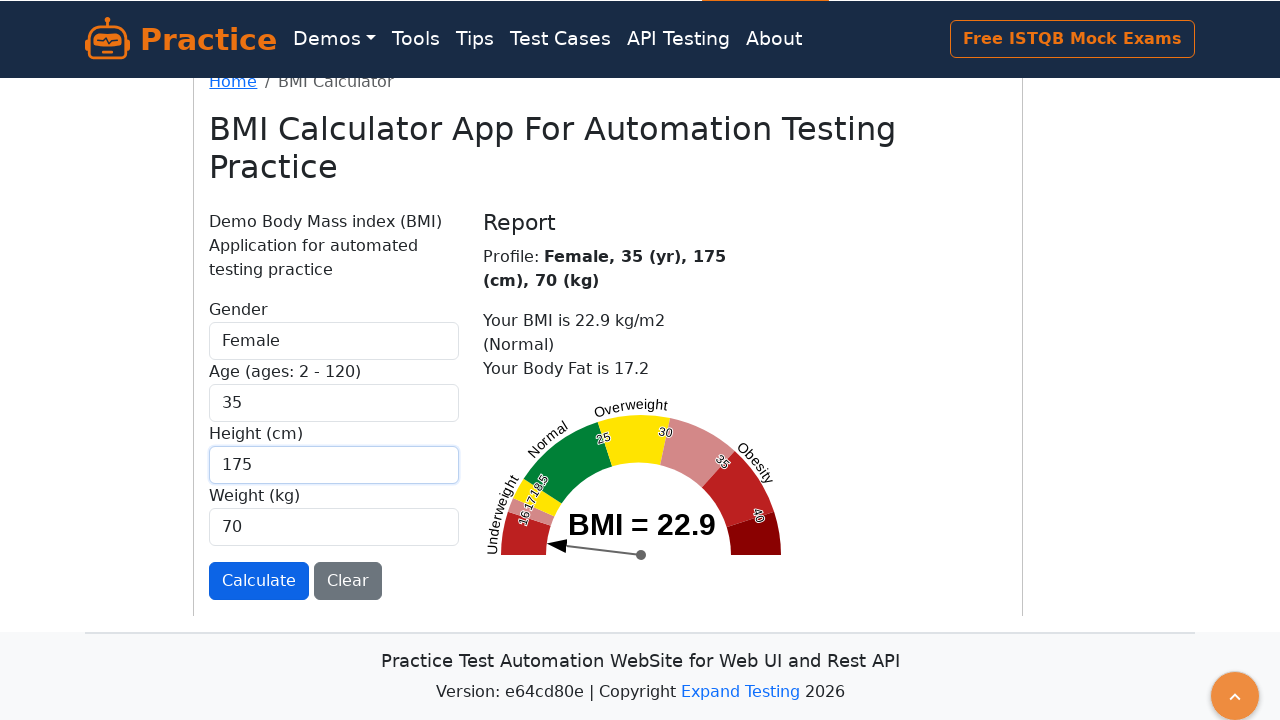

BMI result displayed successfully
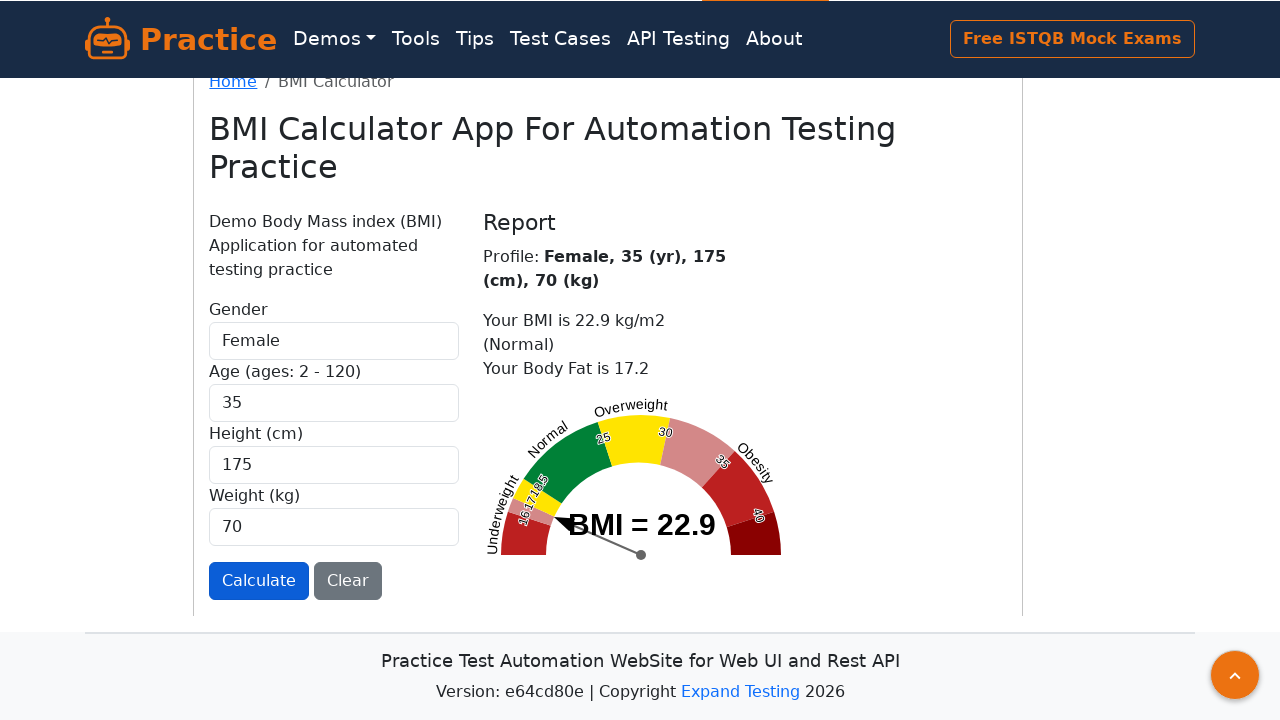

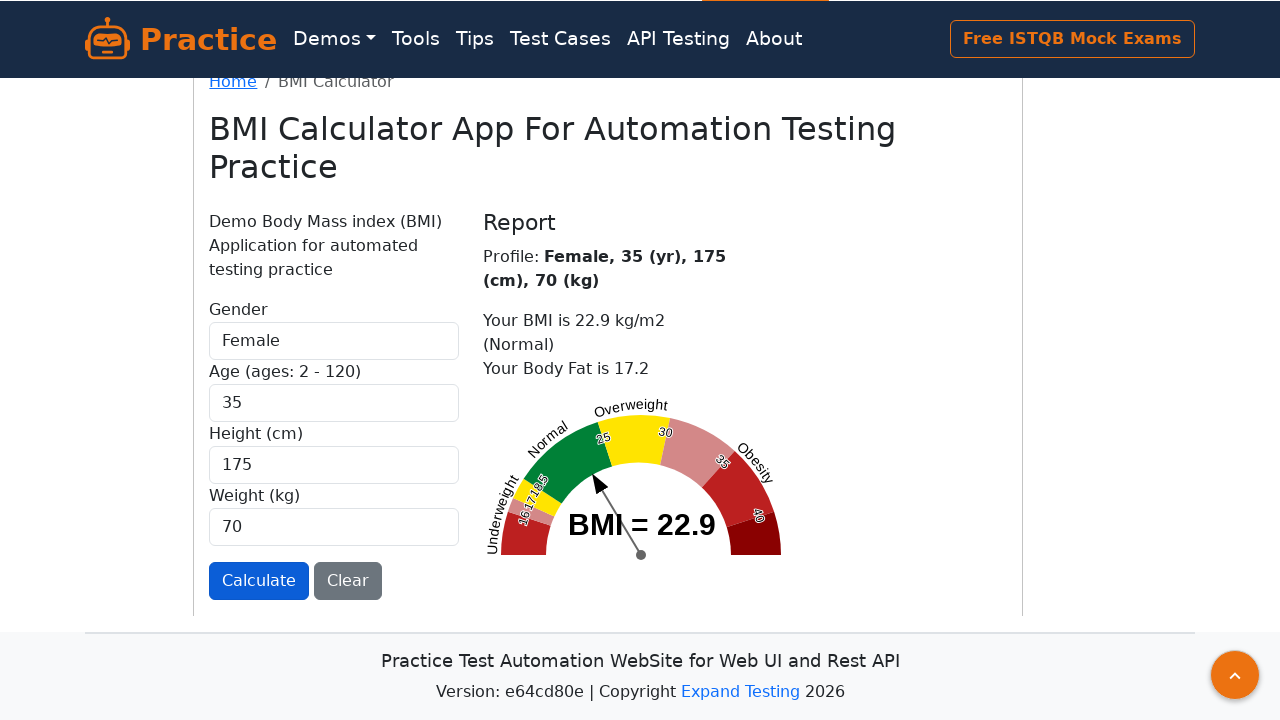